Tests JavaScript alert handling by clicking three buttons that trigger different alert types (simple alert, confirm dialog, and prompt dialog), accepting each dialog and verifying the result text.

Starting URL: https://the-internet.herokuapp.com/javascript_alerts

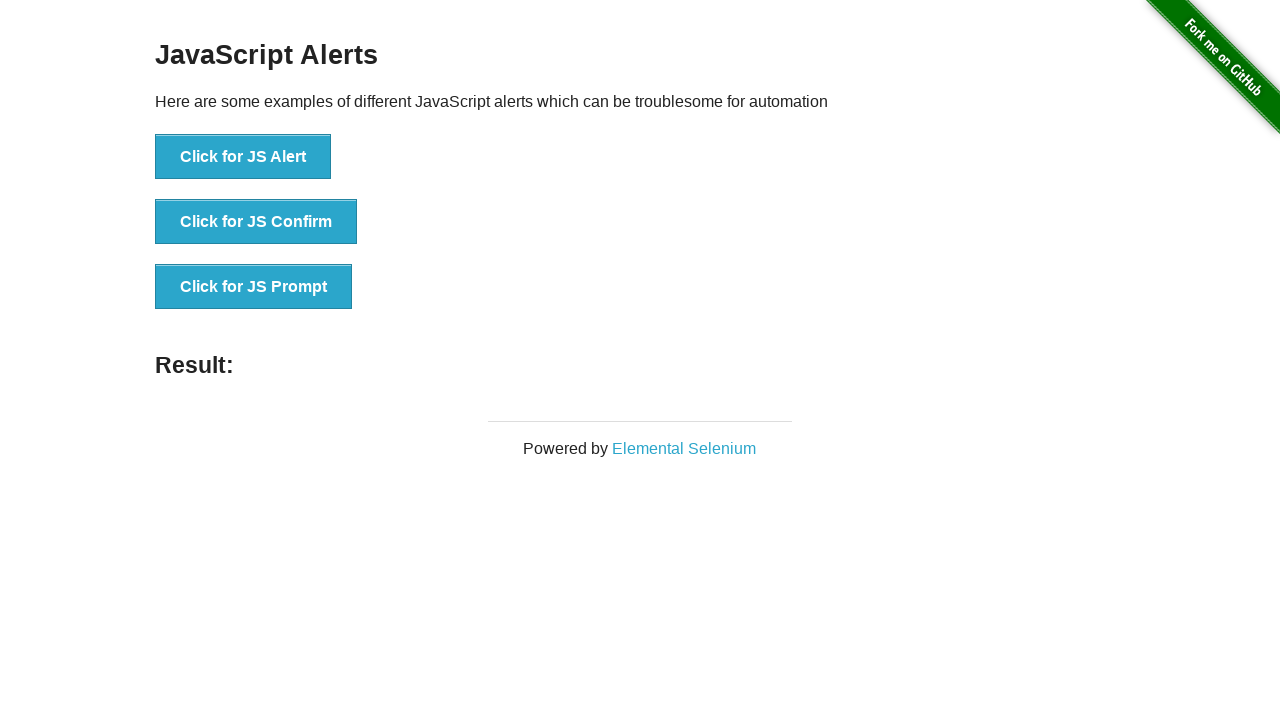

Set up dialog handler to accept all dialogs with text input
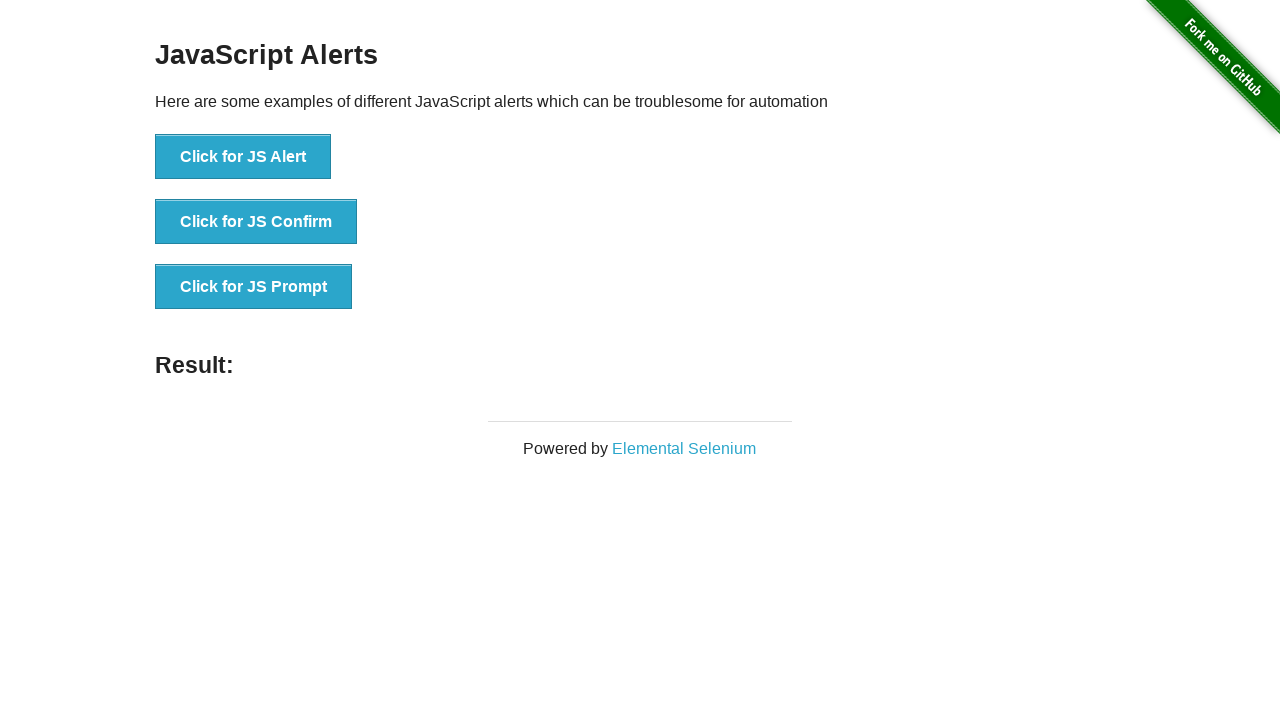

Clicked first button to trigger simple JS alert at (243, 157) on xpath=//*[@id='content']/div/ul/li[1]/button
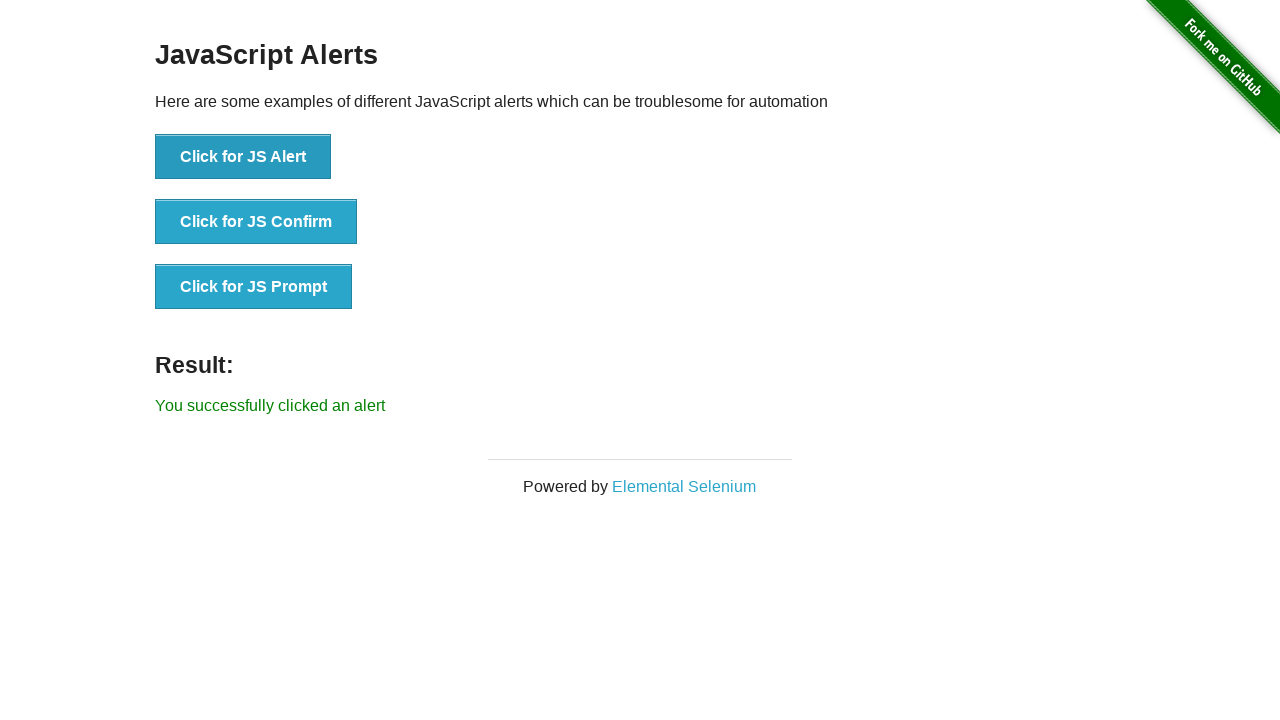

Result element appeared after simple alert
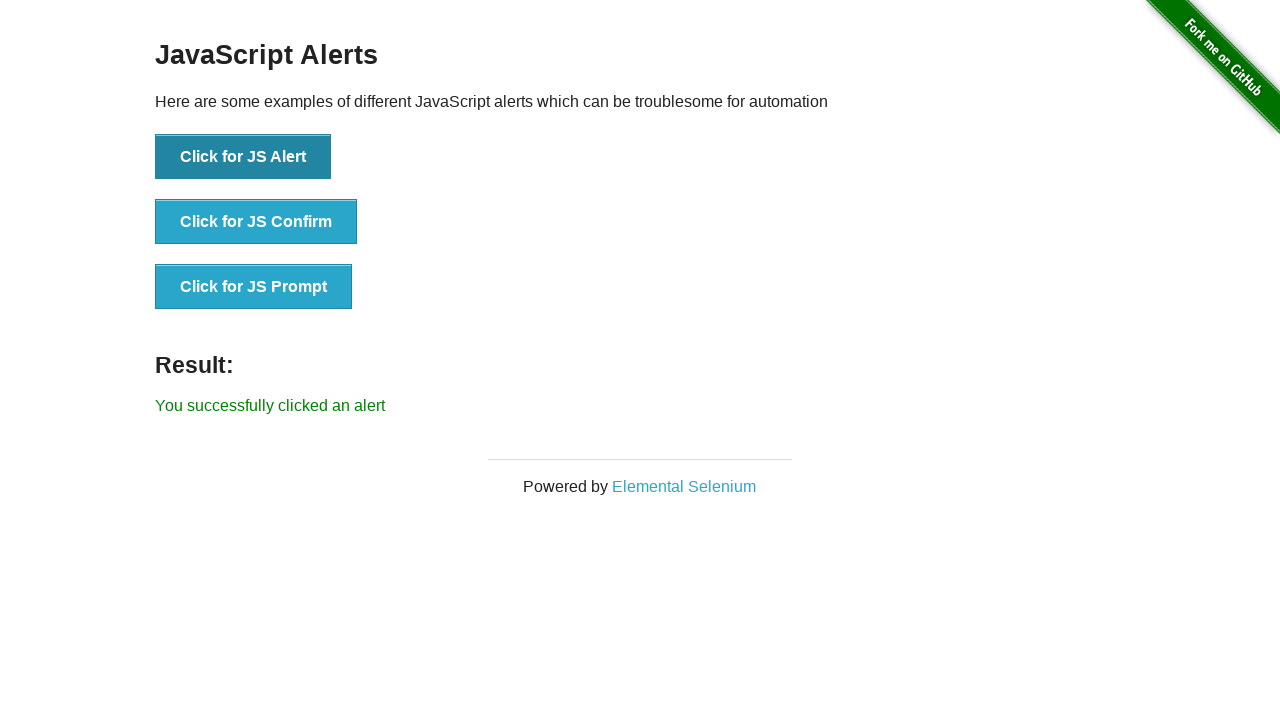

Retrieved and printed result text from simple alert
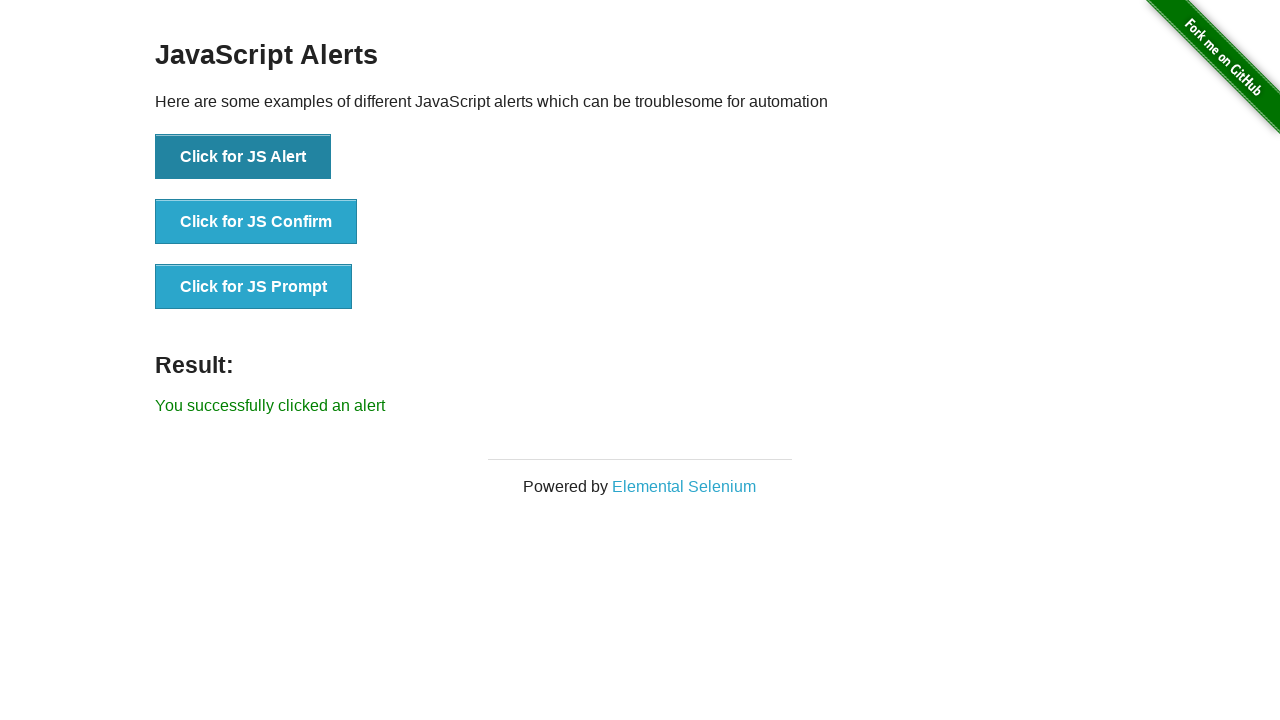

Clicked second button to trigger JS confirm dialog at (256, 222) on xpath=//*[@id='content']/div/ul/li[2]/button
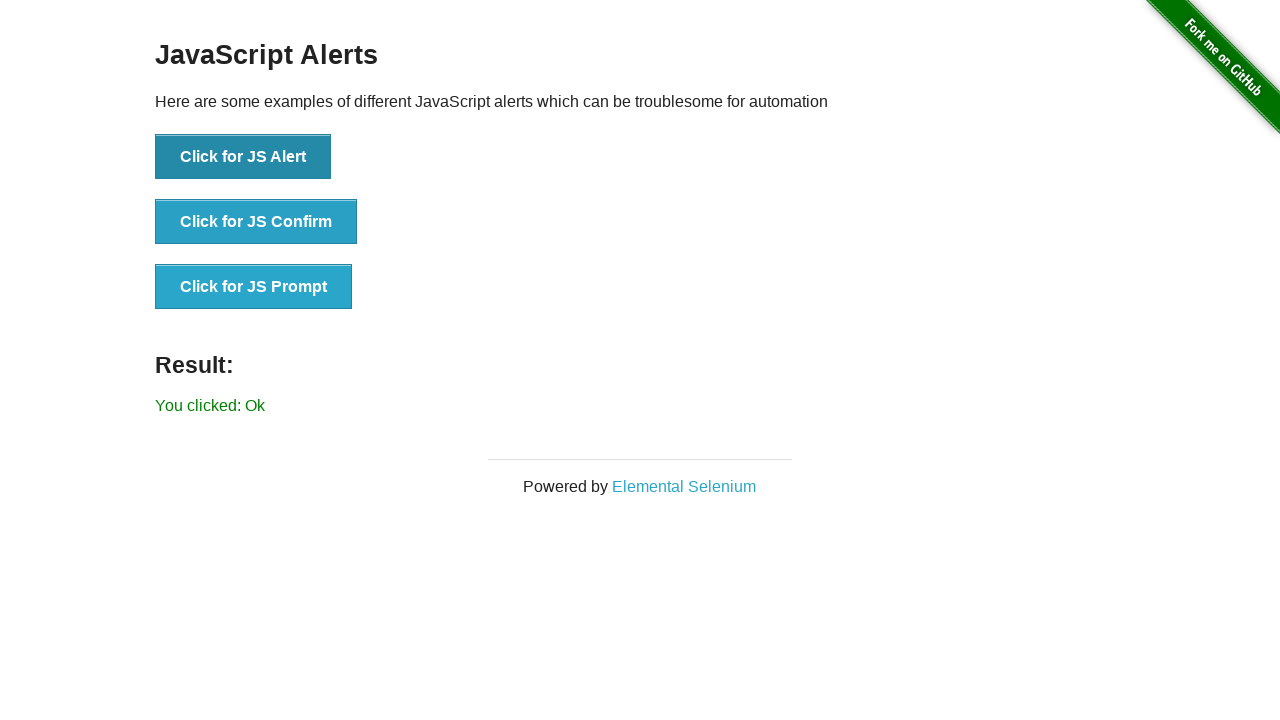

Result element appeared after confirm dialog
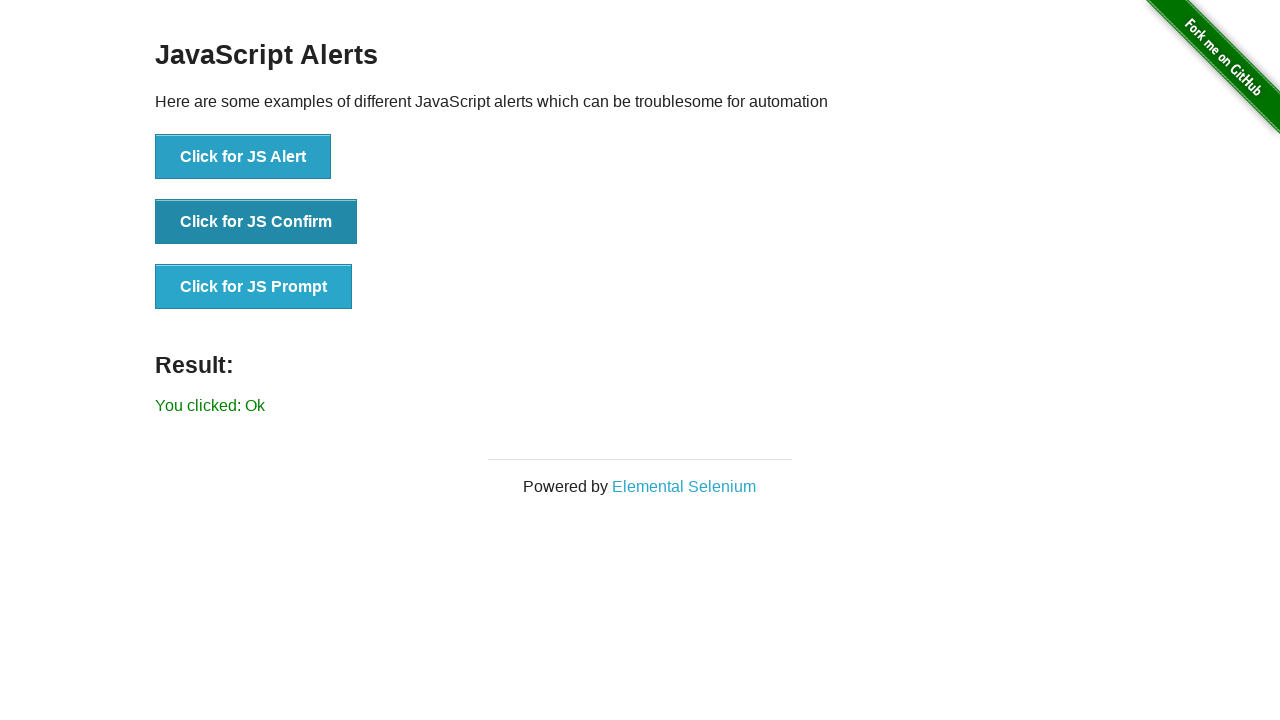

Retrieved and printed result text from confirm dialog
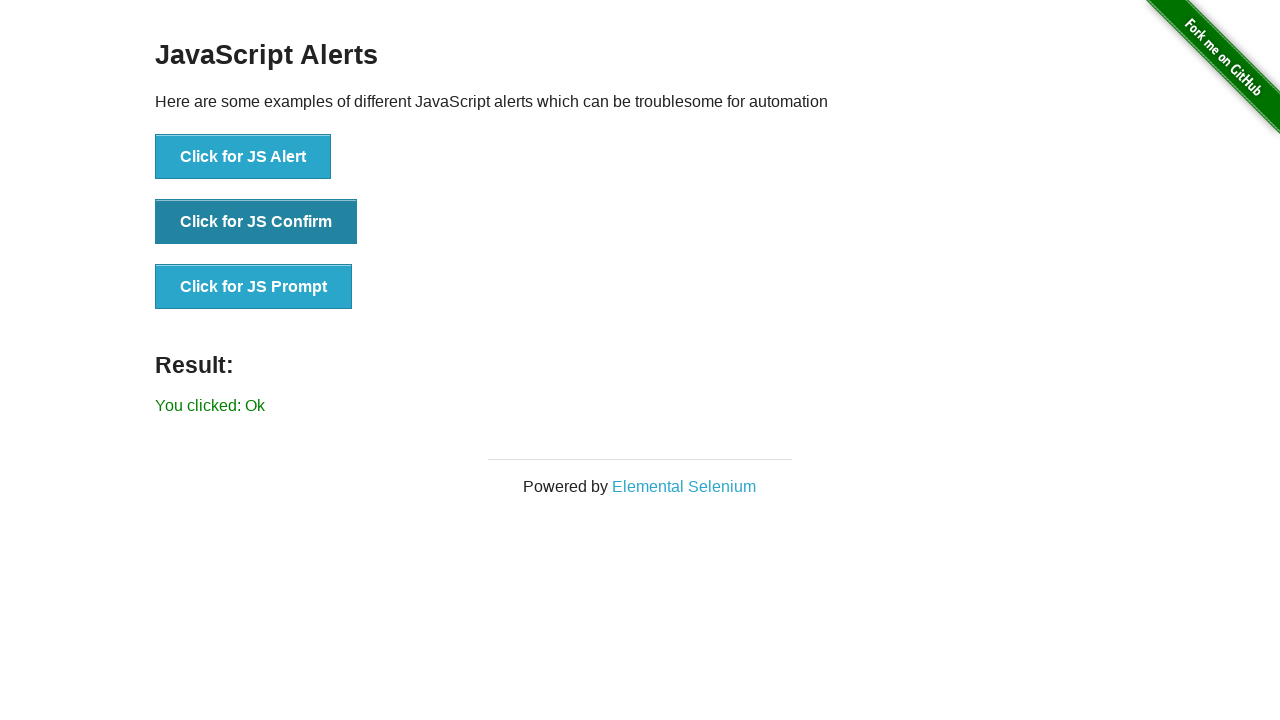

Clicked third button to trigger JS prompt dialog at (254, 287) on xpath=//*[@id='content']/div/ul/li[3]/button
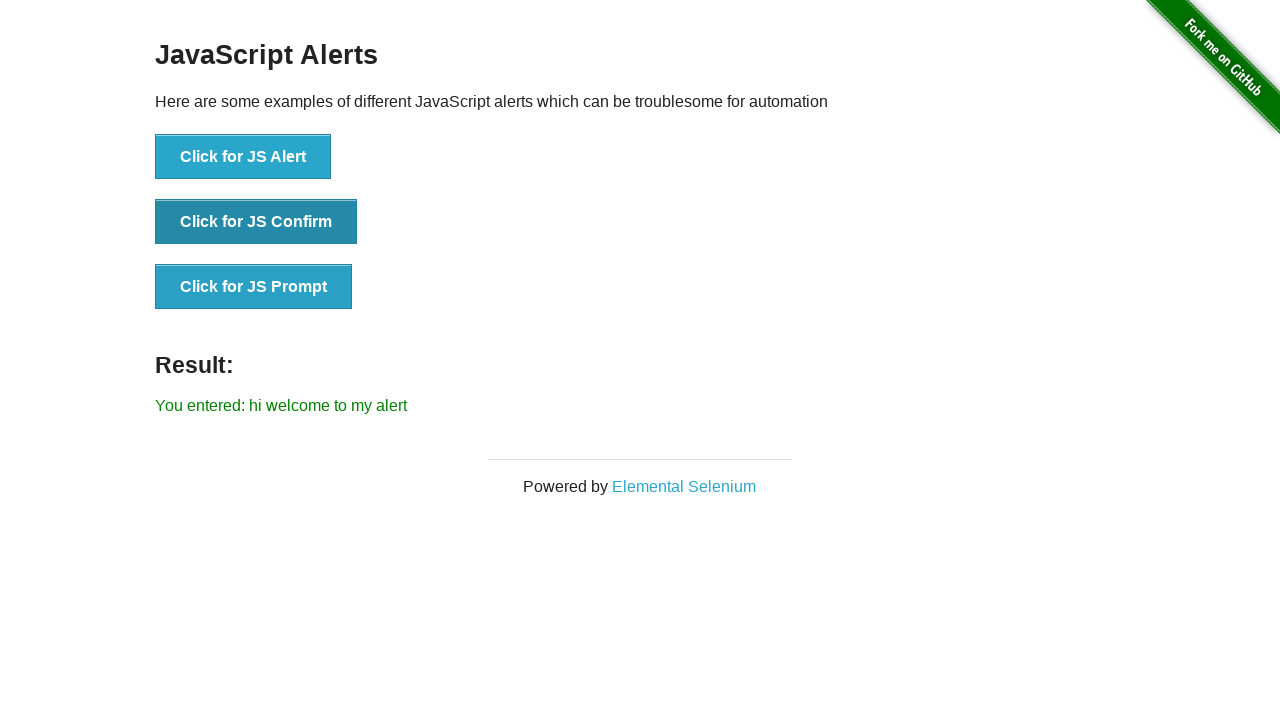

Result element appeared after prompt dialog
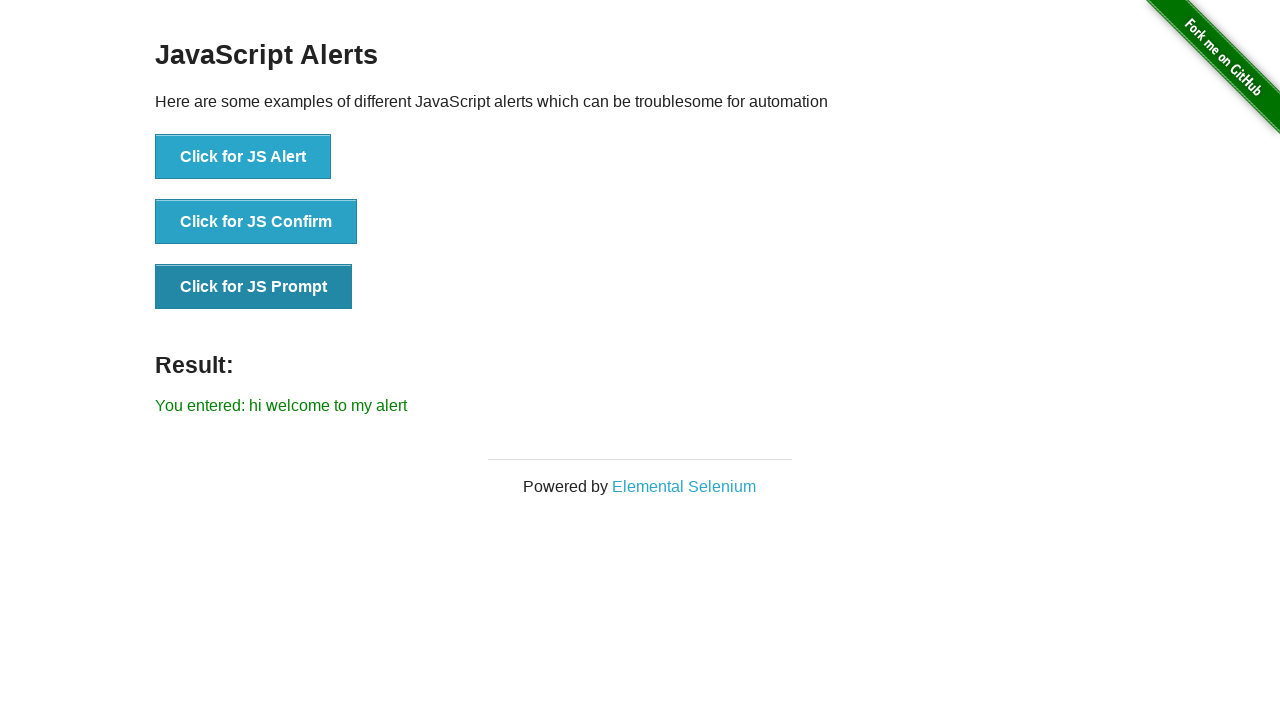

Retrieved and printed result text from prompt dialog
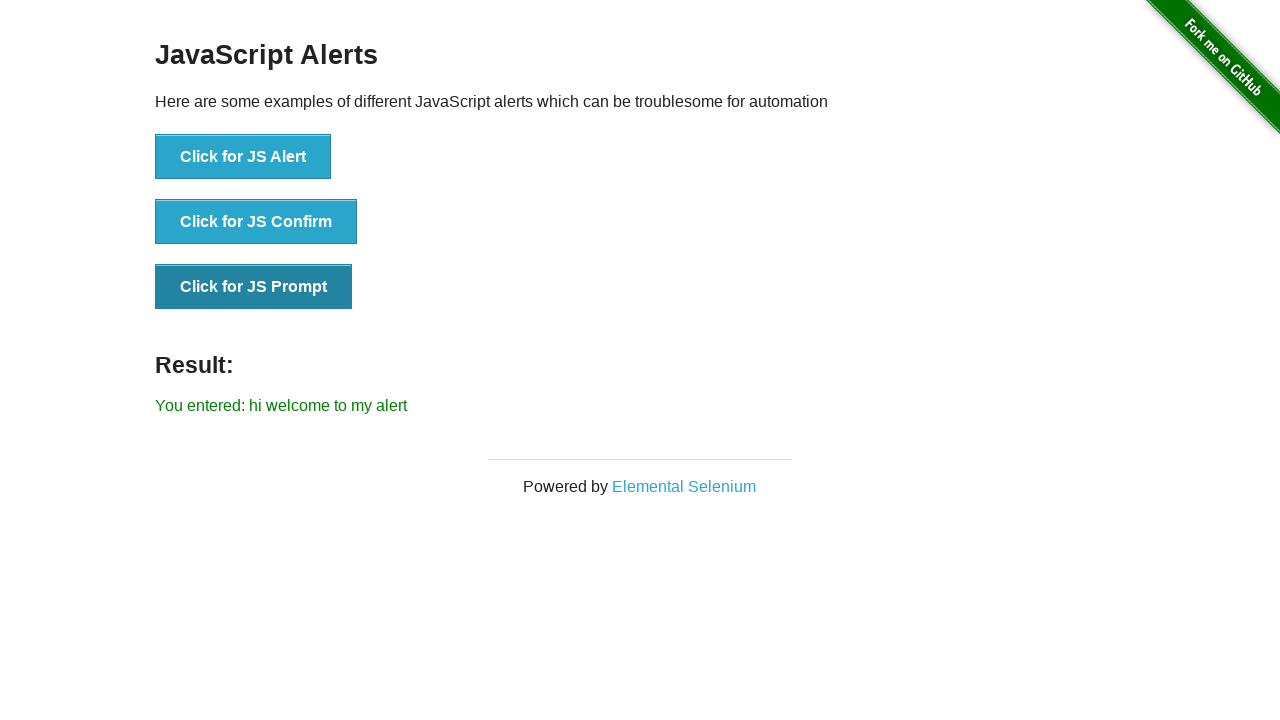

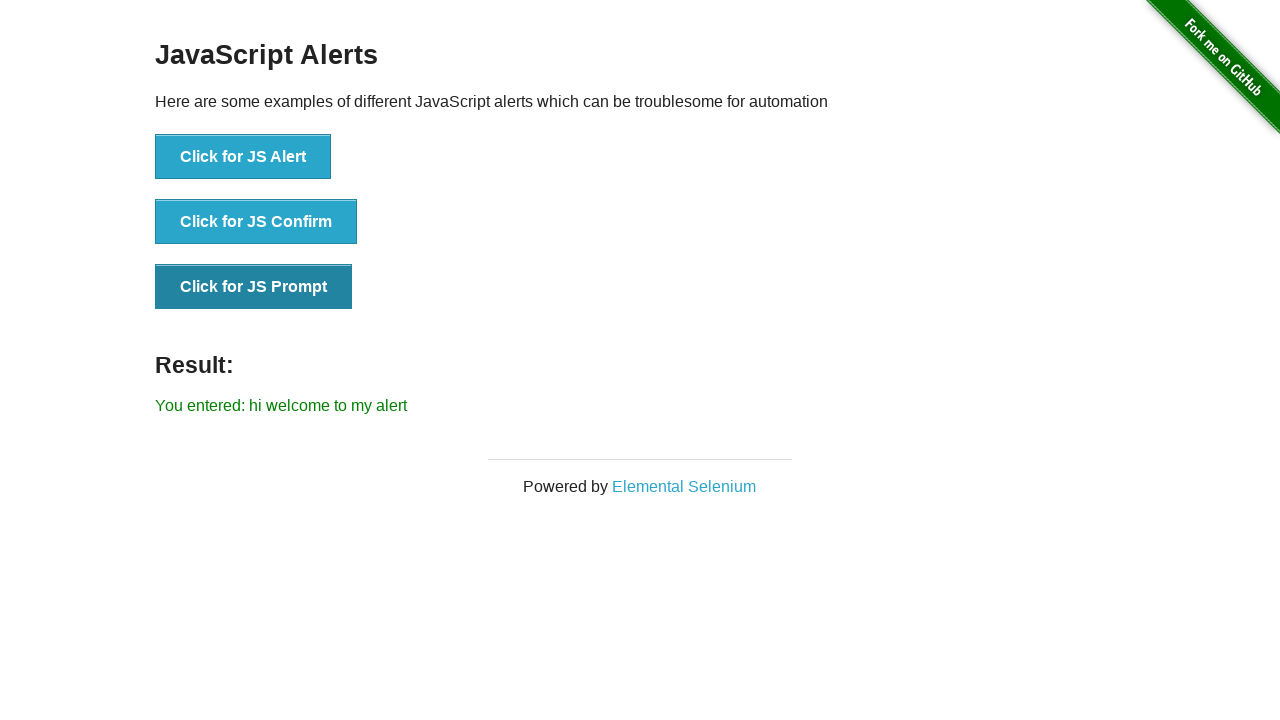